Tests double-click functionality on a button element using mouse actions

Starting URL: https://demoqa.com/buttons

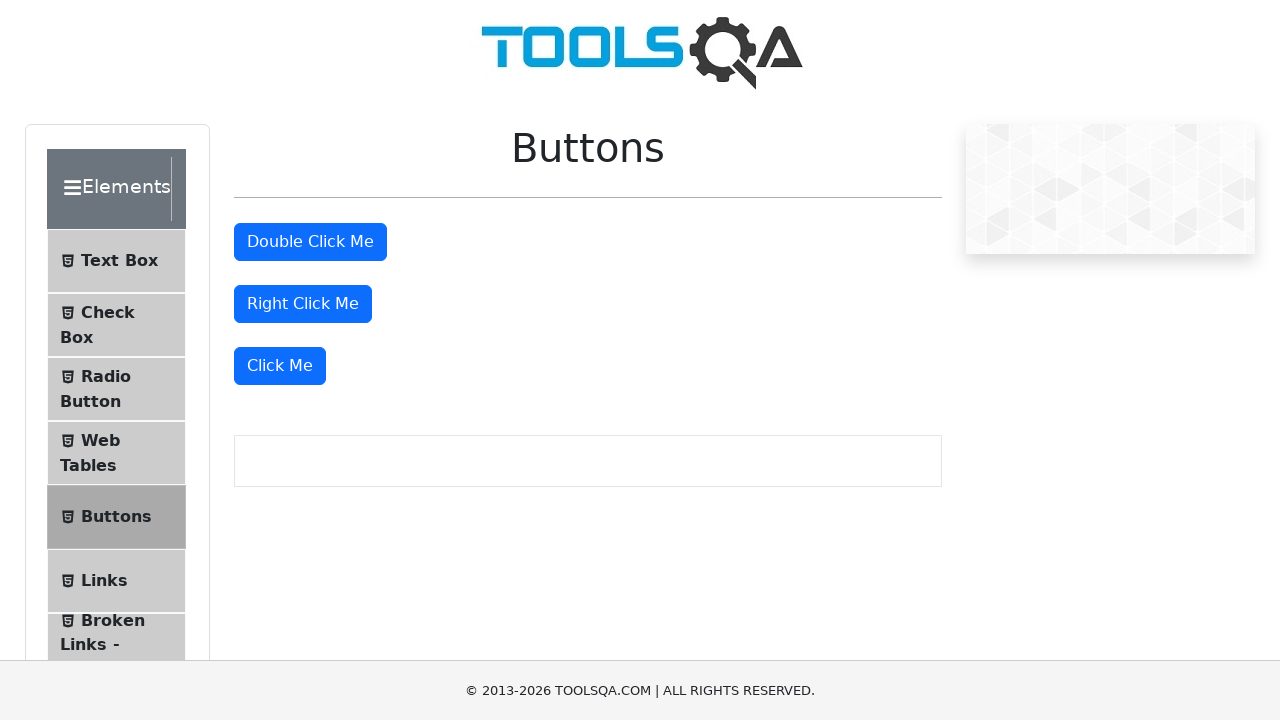

Located the double-click button element
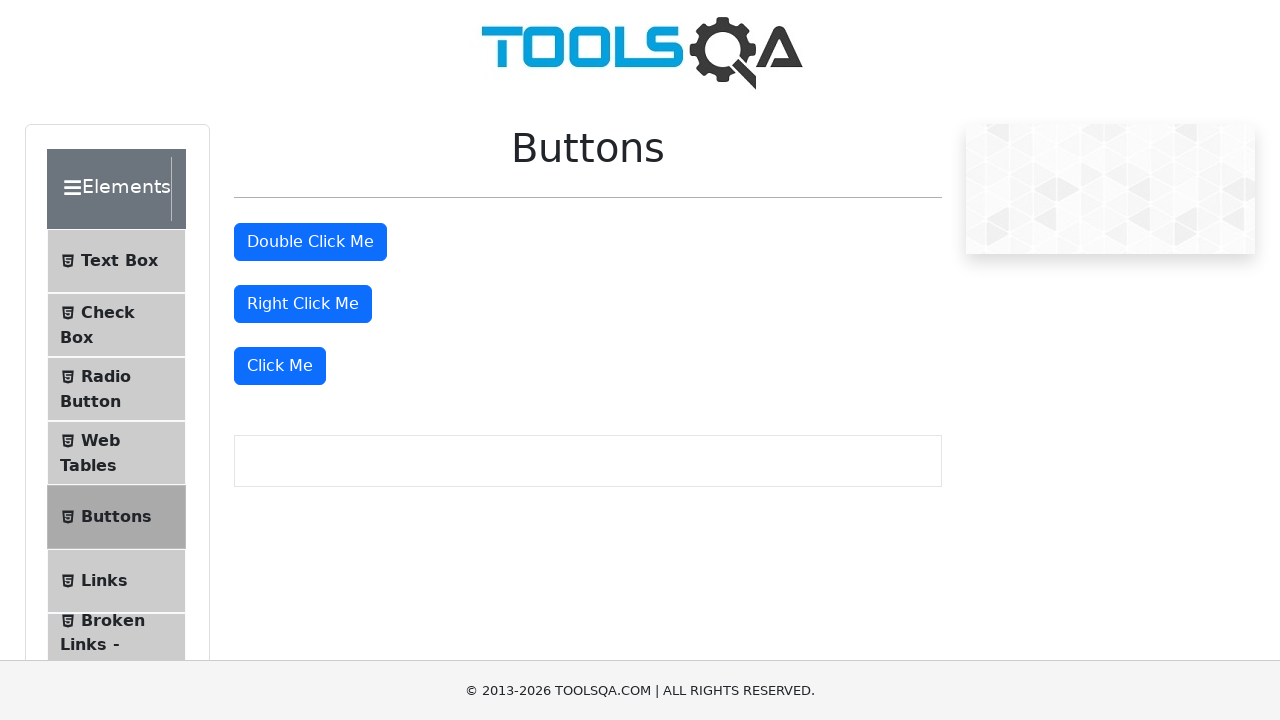

Performed double-click action on the button at (310, 242) on #doubleClickBtn
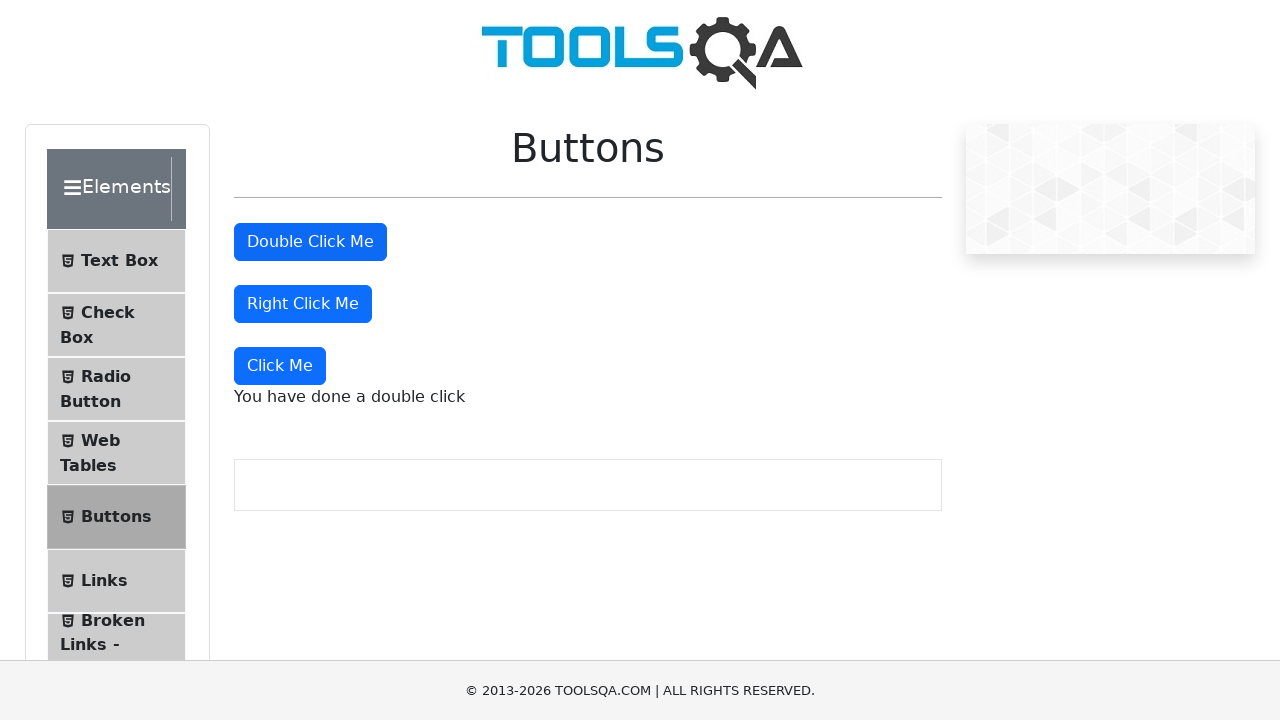

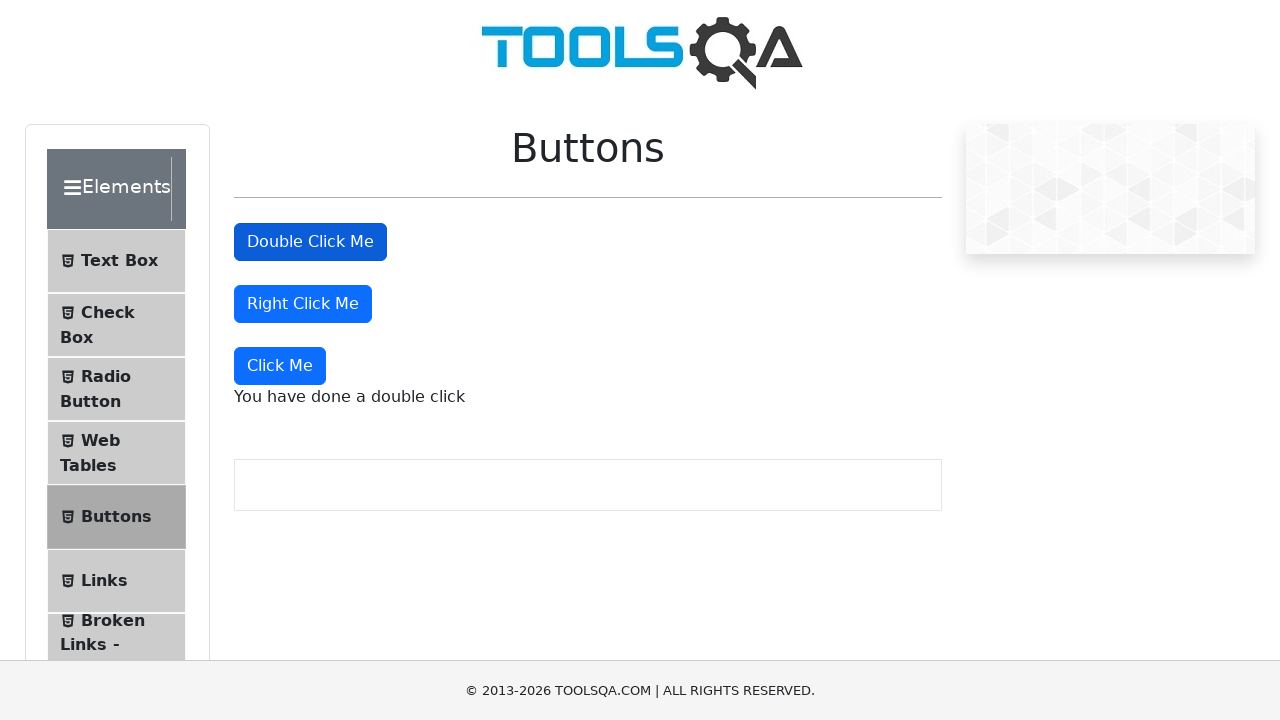